Tests checkbox functionality by verifying initial states of two checkboxes, clicking each one, and verifying the state changes correctly after each click.

Starting URL: http://the-internet.herokuapp.com/checkboxes

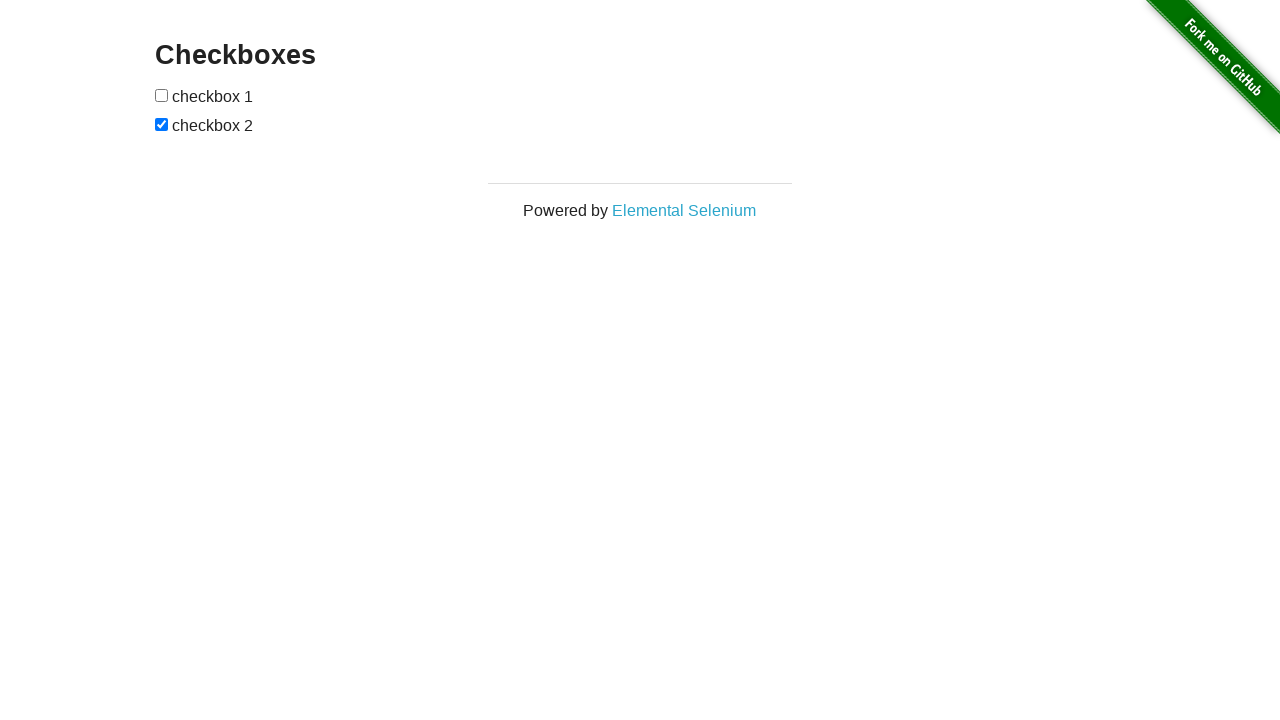

Located all checkbox elements on the page
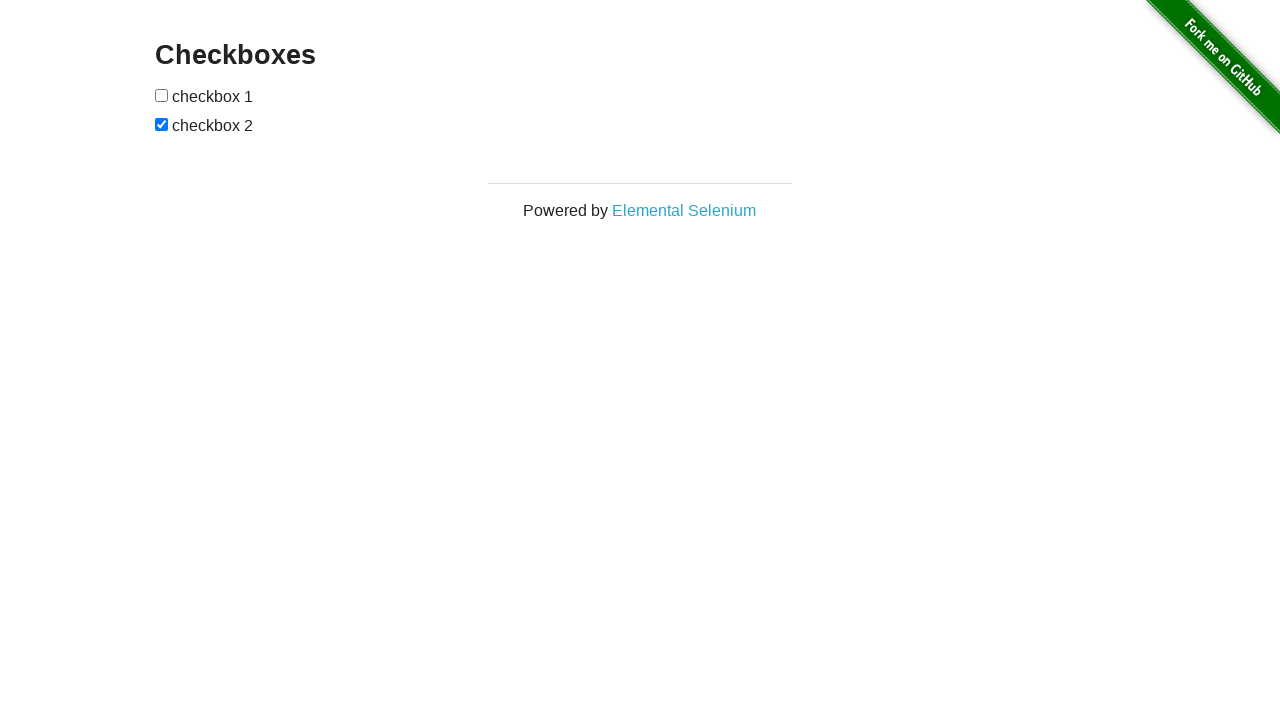

Verified first checkbox is not selected initially
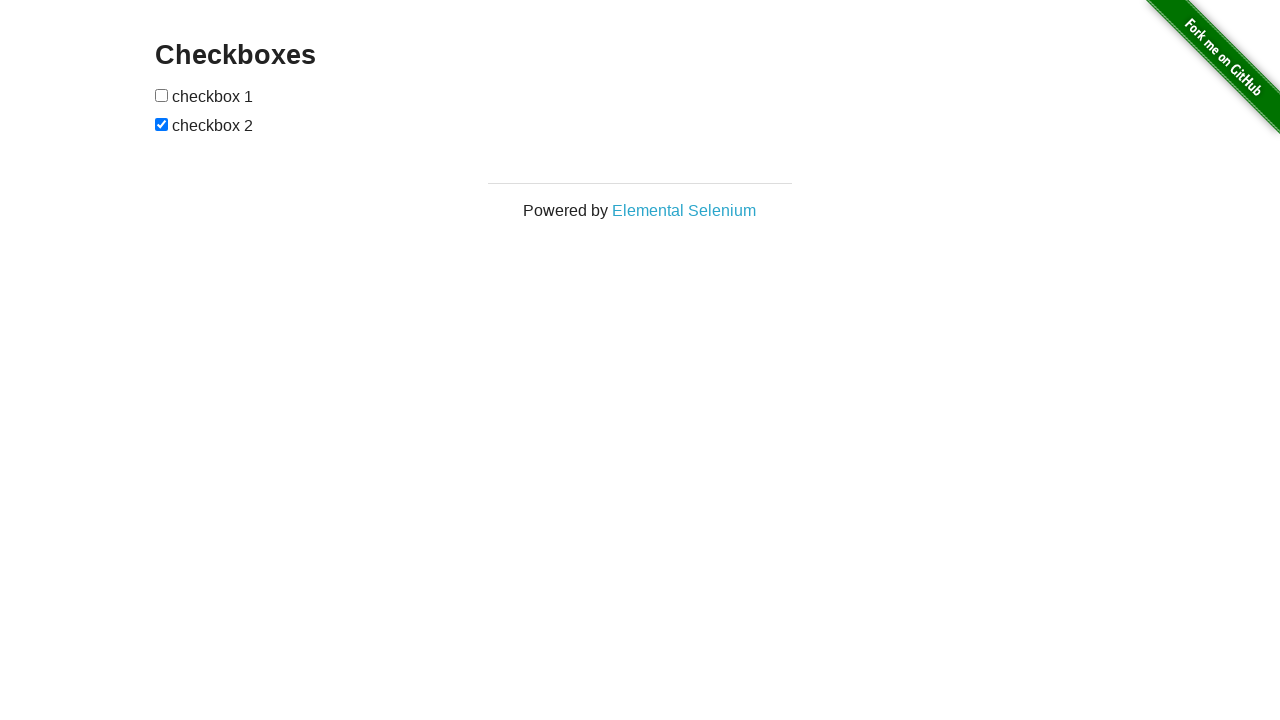

Verified second checkbox is selected initially
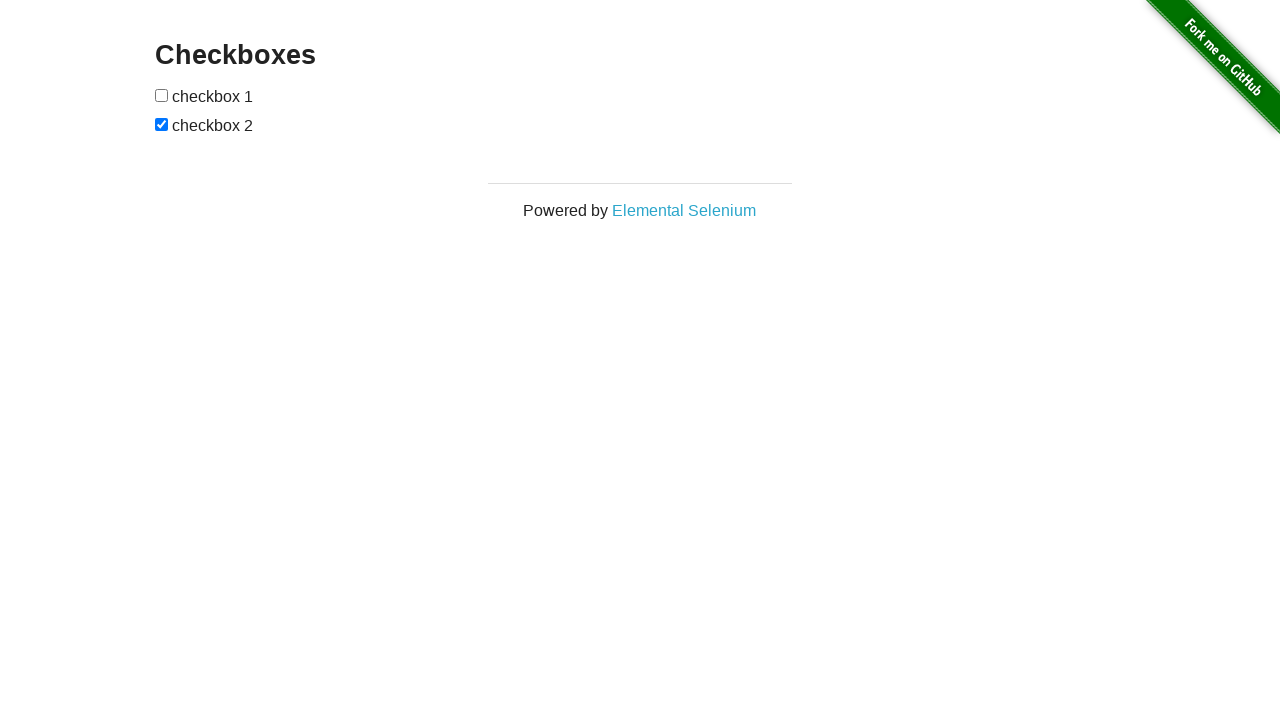

Clicked the first checkbox at (162, 95) on input[type='checkbox'] >> nth=0
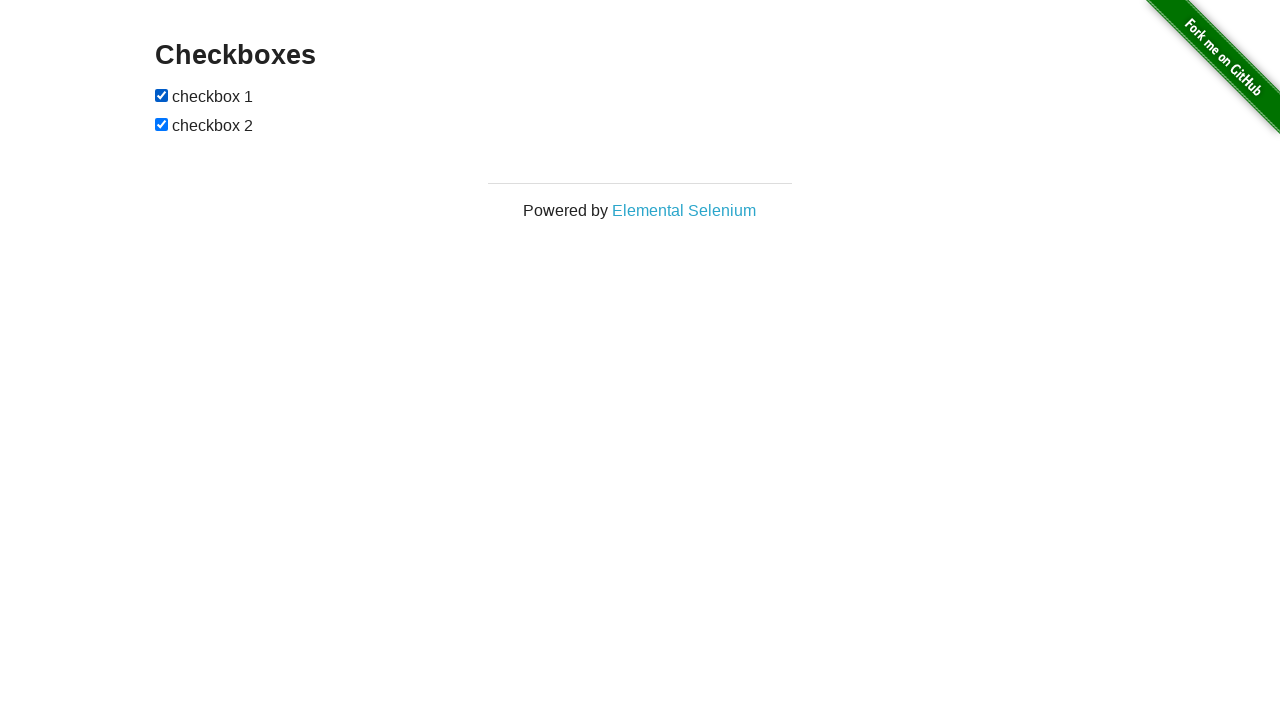

Verified first checkbox is now selected after clicking
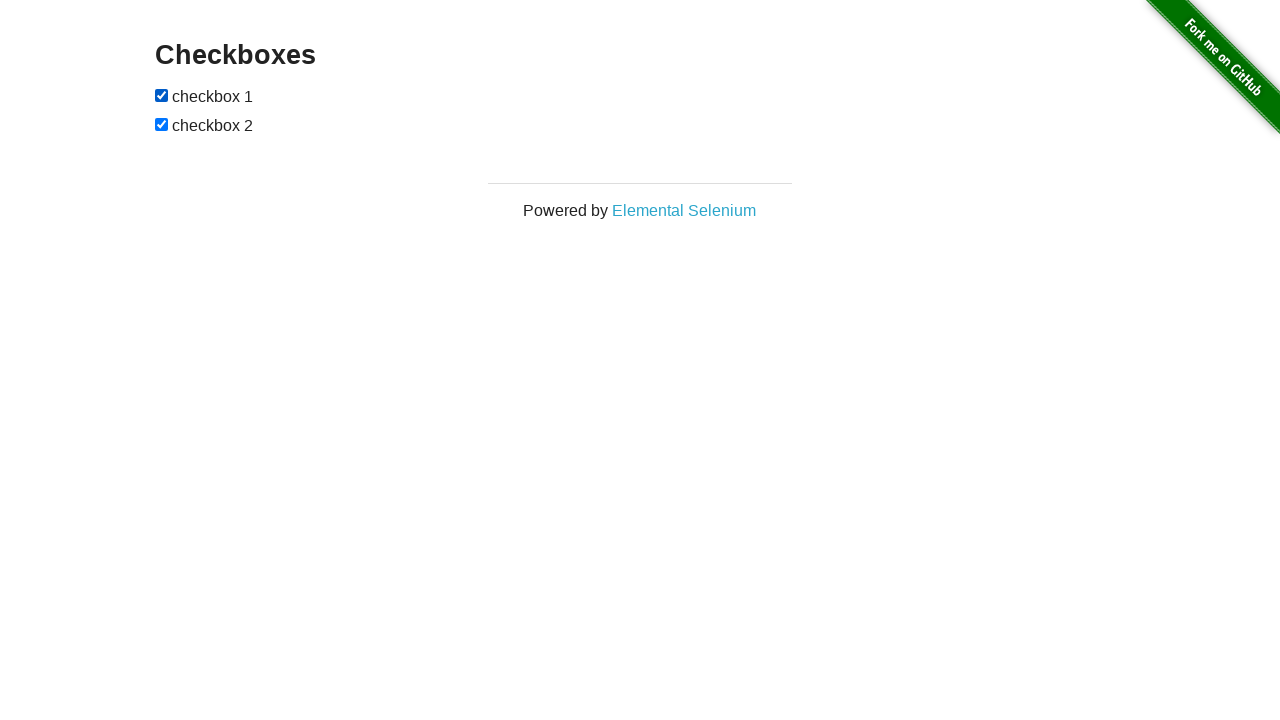

Verified second checkbox is still selected
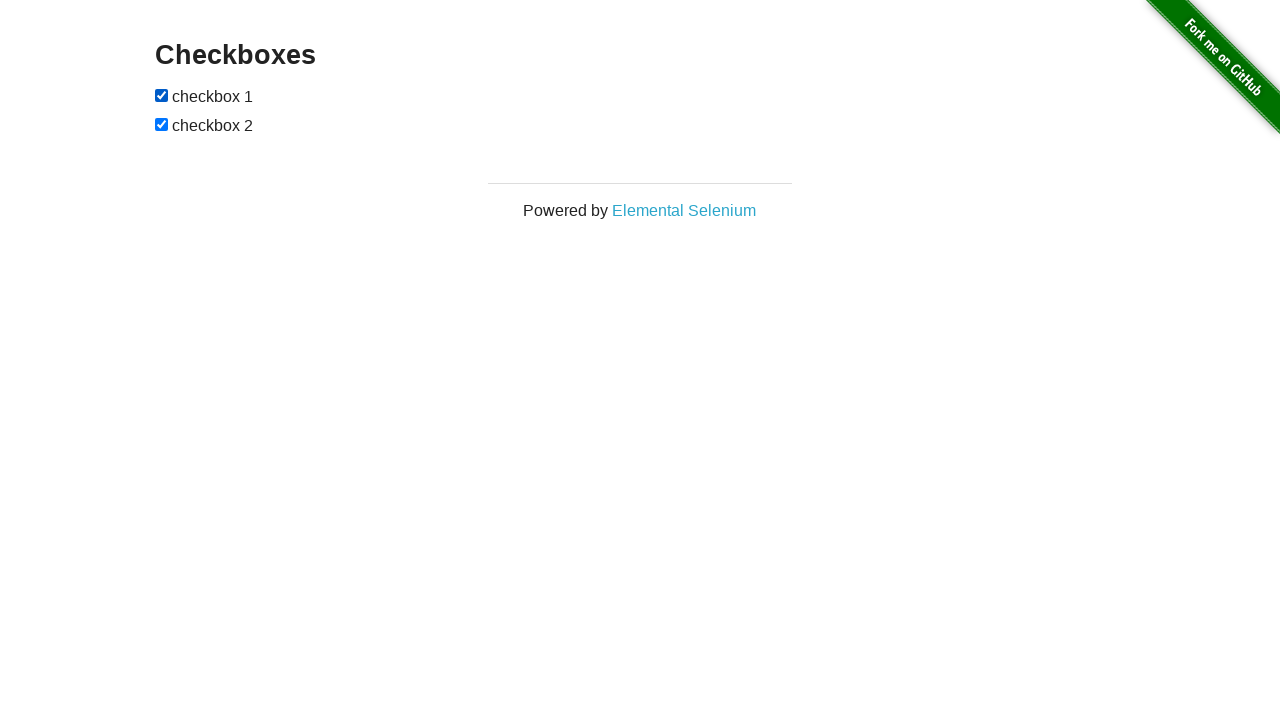

Clicked the second checkbox at (162, 124) on input[type='checkbox'] >> nth=1
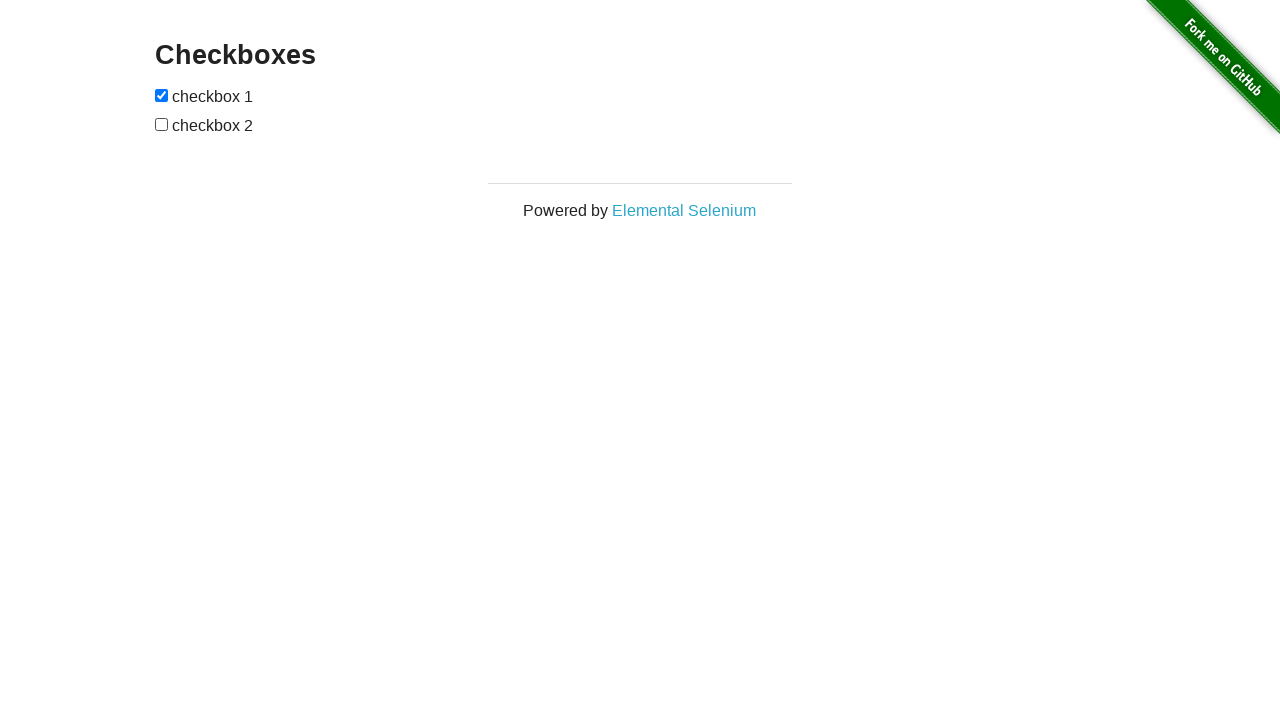

Verified first checkbox is still selected
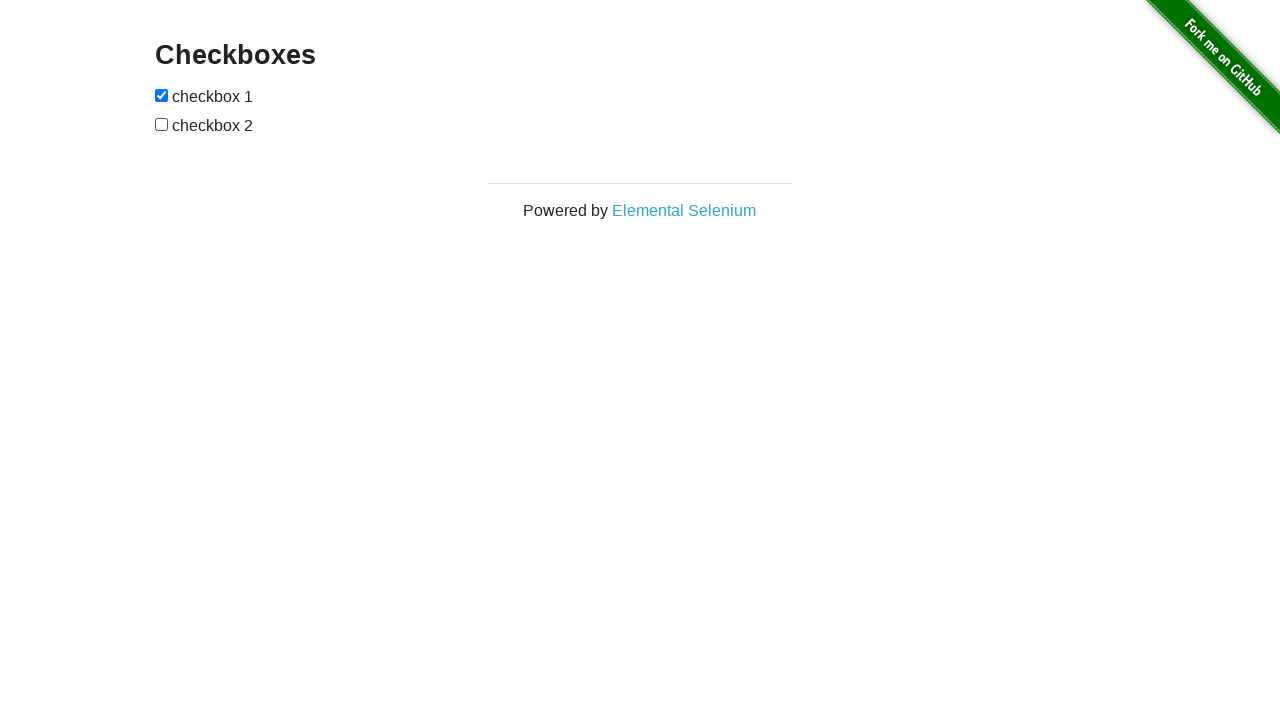

Verified second checkbox is now not selected after clicking
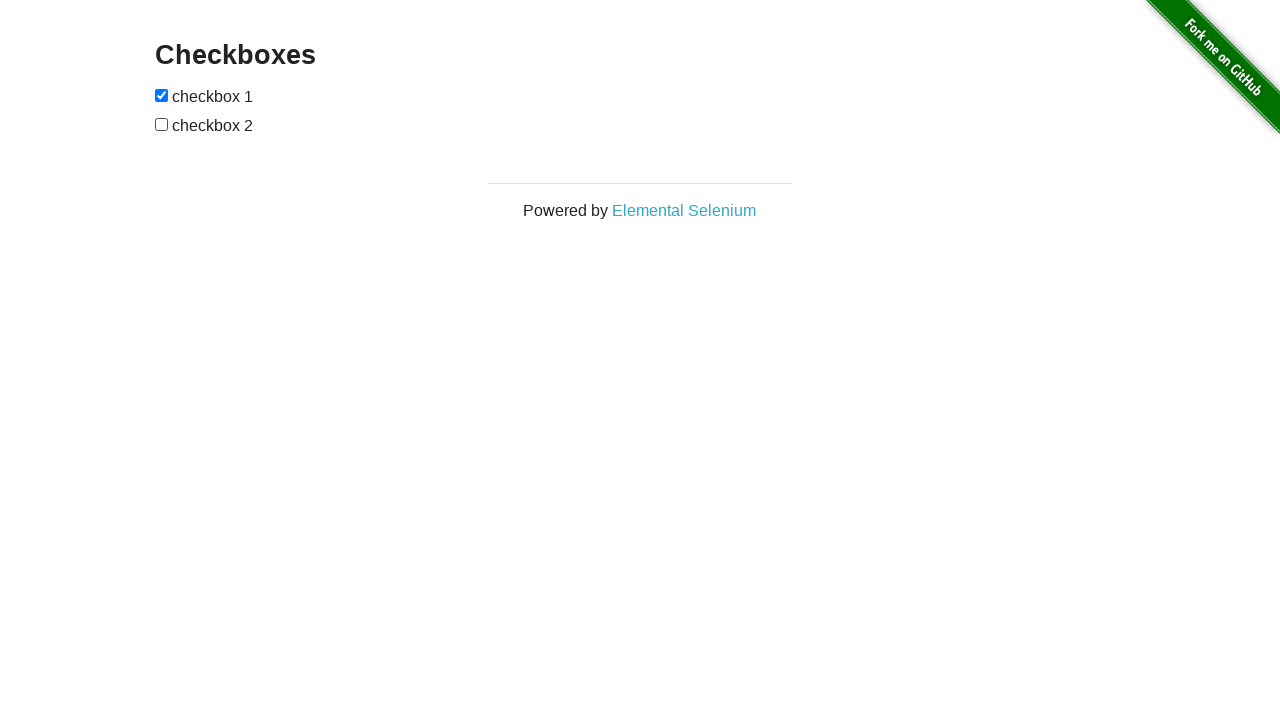

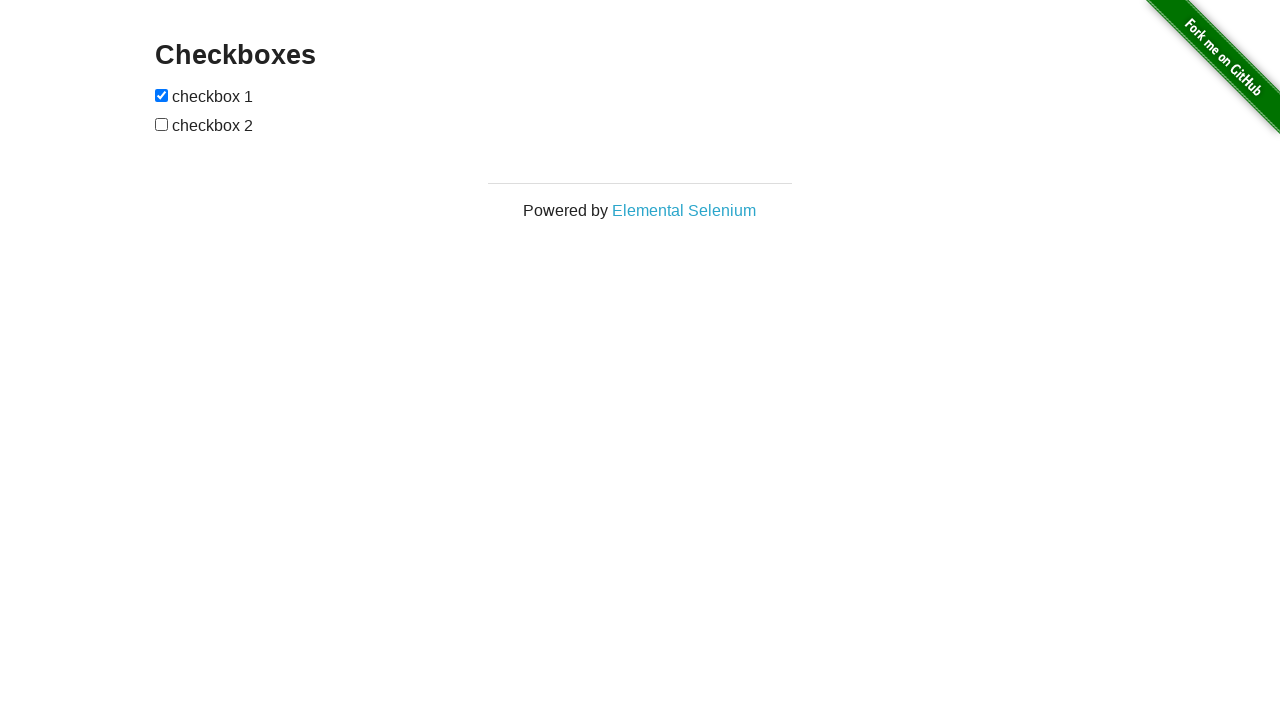